Tests multi-select dropdown functionality by selecting multiple options using different methods (by index, value, and visible text) in a W3Schools example page

Starting URL: https://www.w3schools.com/tags/tryit.asp?filename=tryhtml_select_multiple

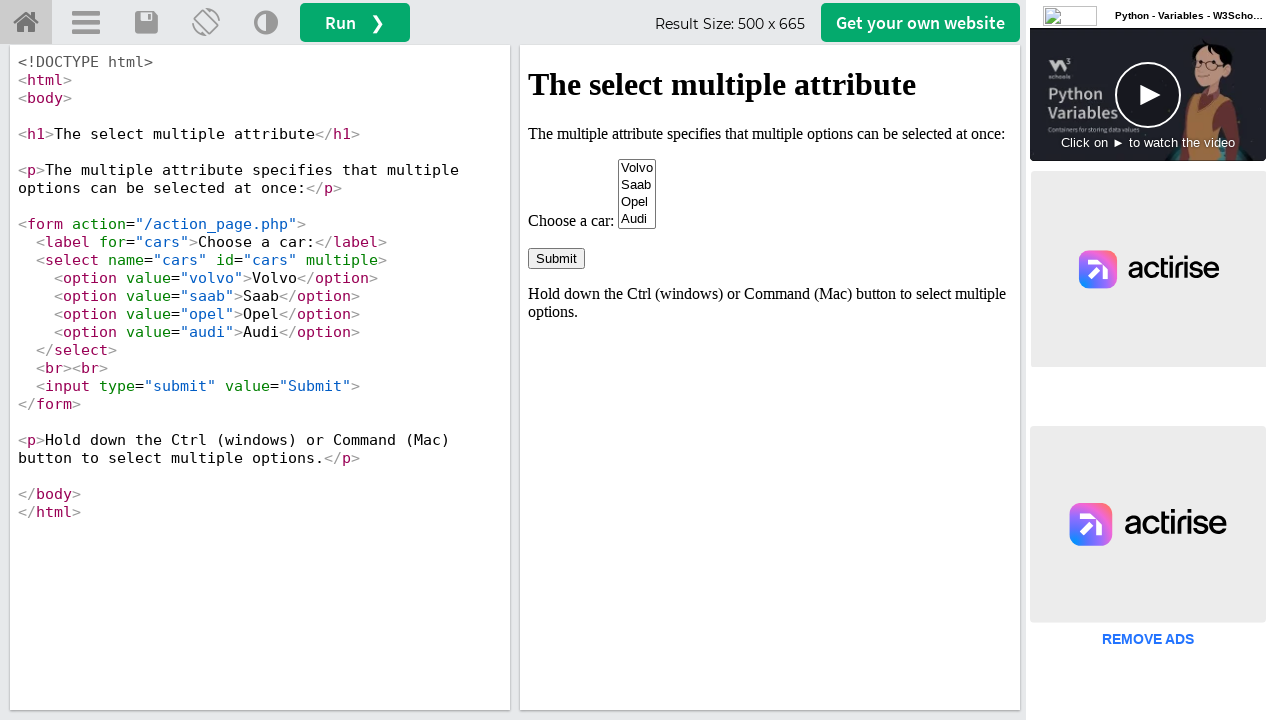

Located iframe containing the multi-select dropdown example
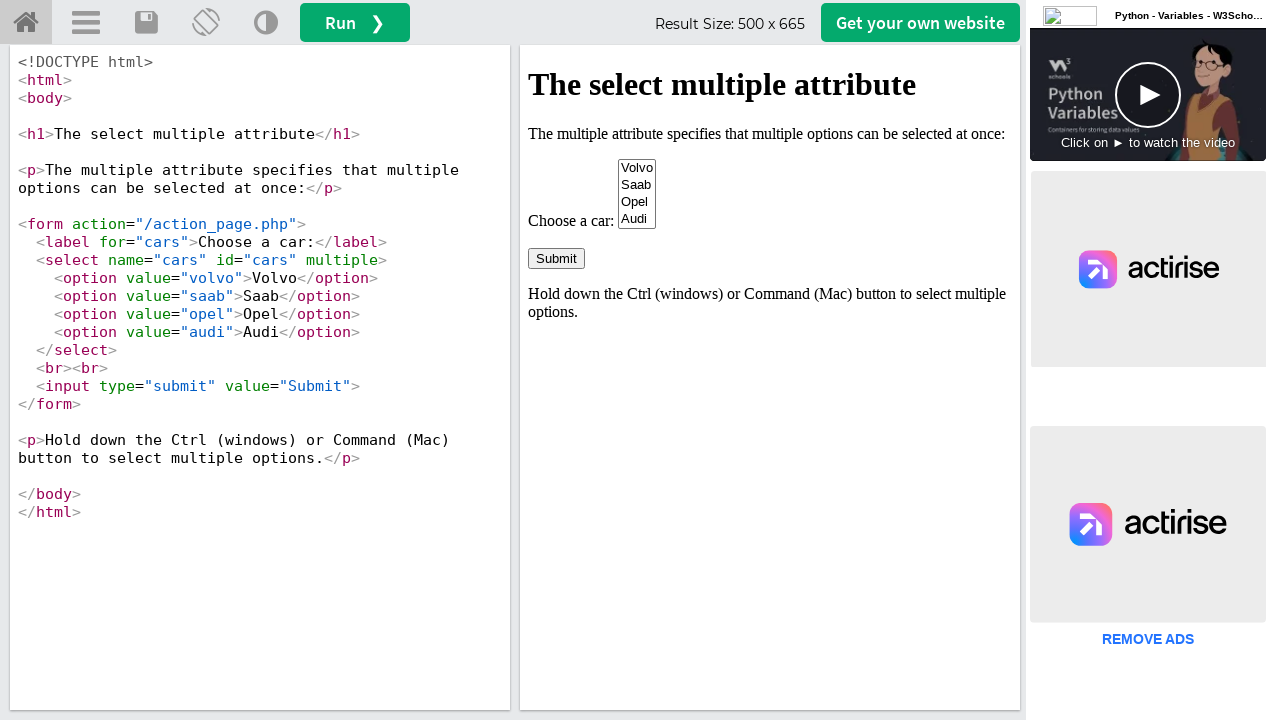

Located the cars multi-select dropdown element
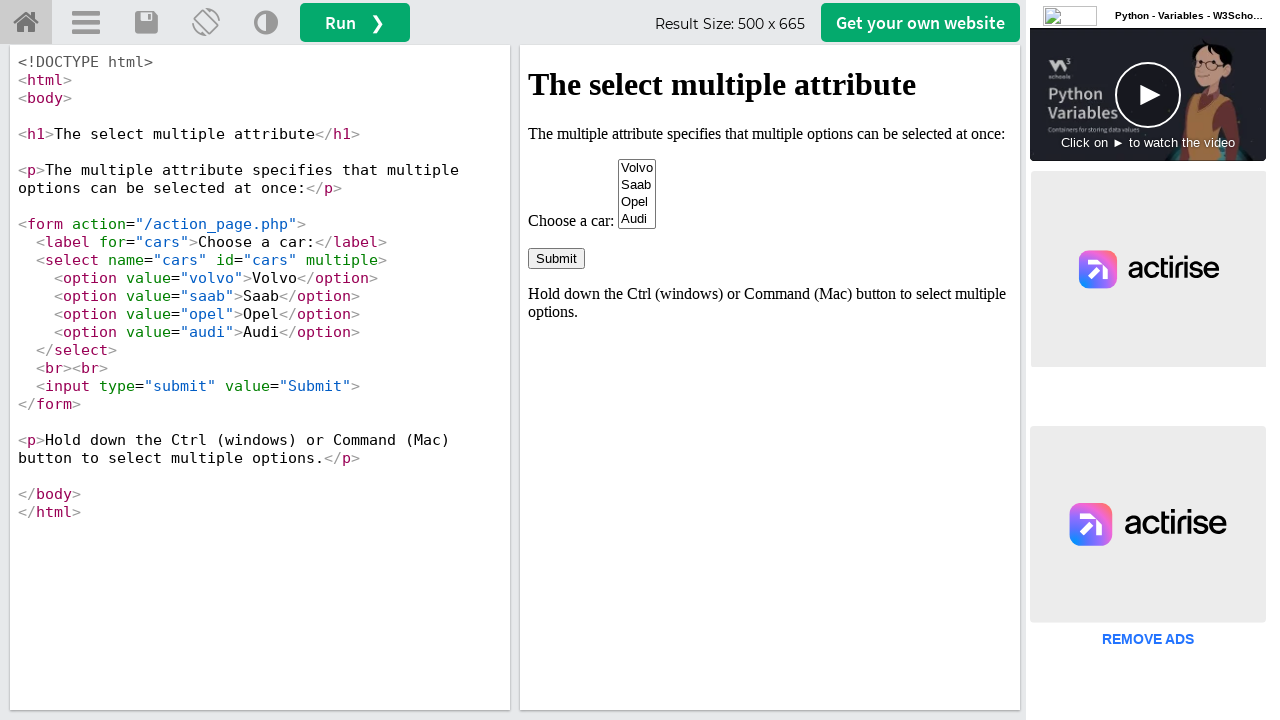

Selected Saab option by index 1 on iframe#iframeResult >> nth=0 >> internal:control=enter-frame >> #cars
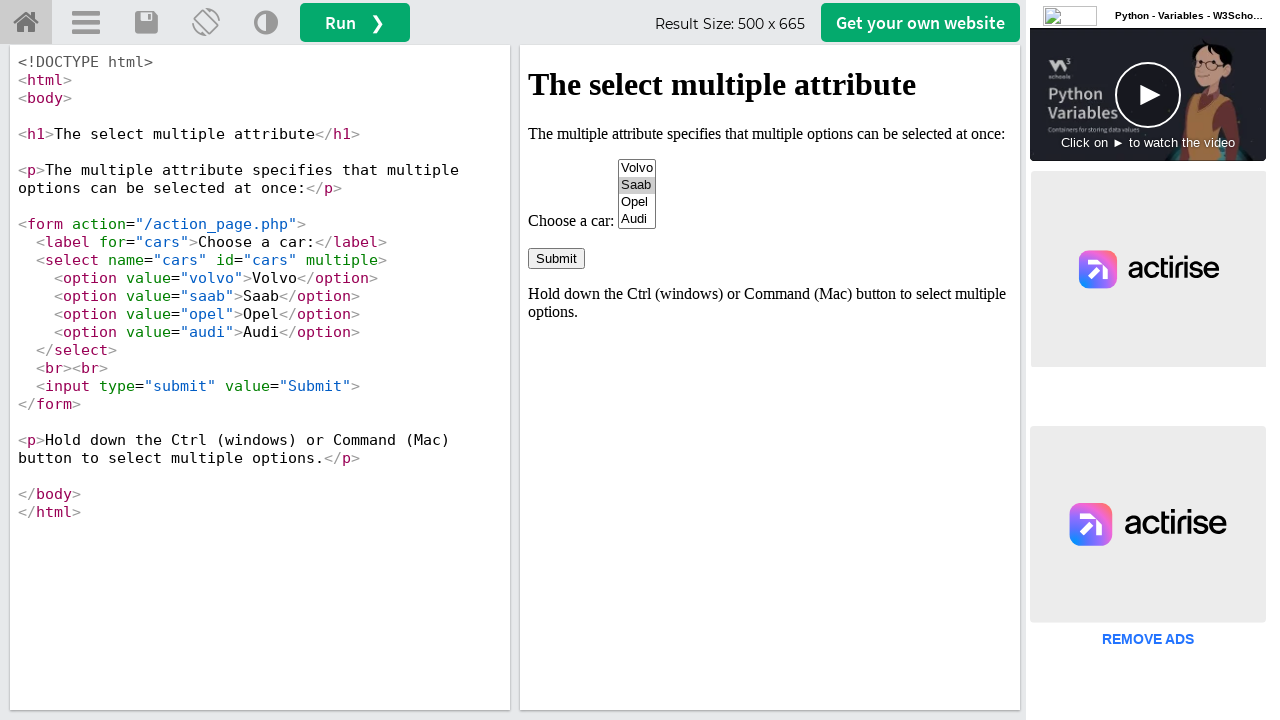

Selected Volvo option by value on iframe#iframeResult >> nth=0 >> internal:control=enter-frame >> #cars
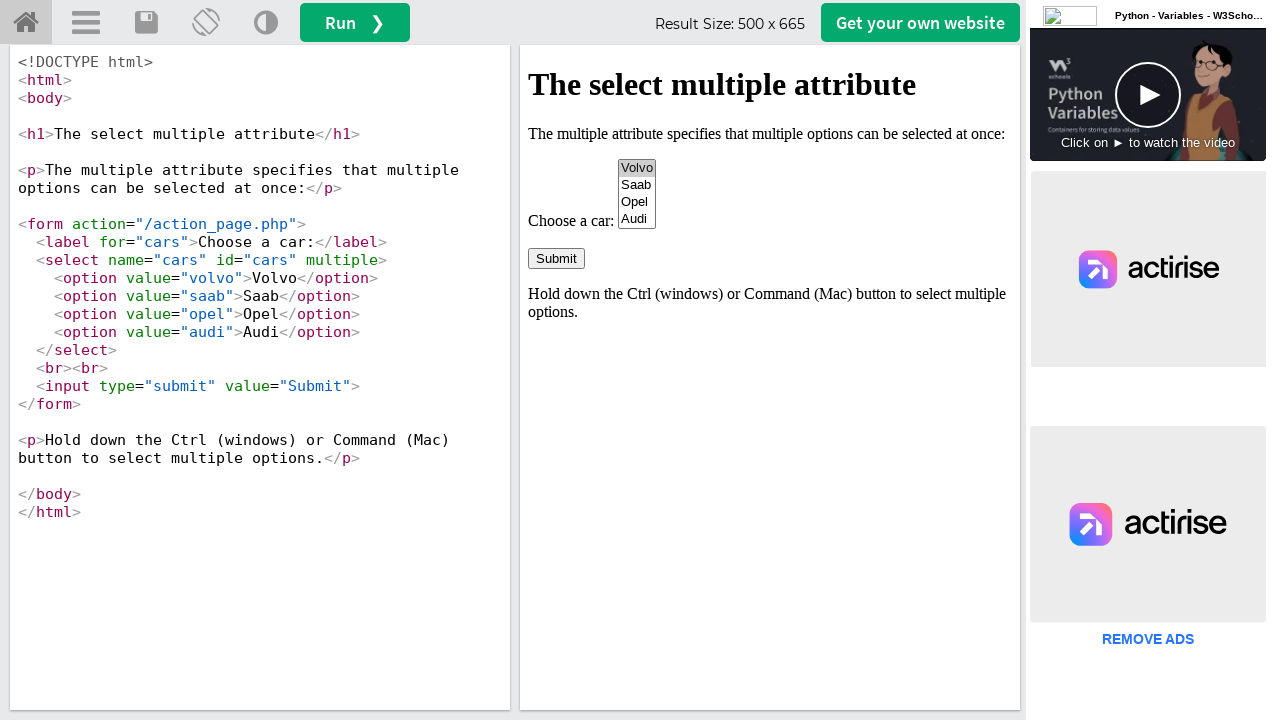

Selected Audi option by visible text on iframe#iframeResult >> nth=0 >> internal:control=enter-frame >> #cars
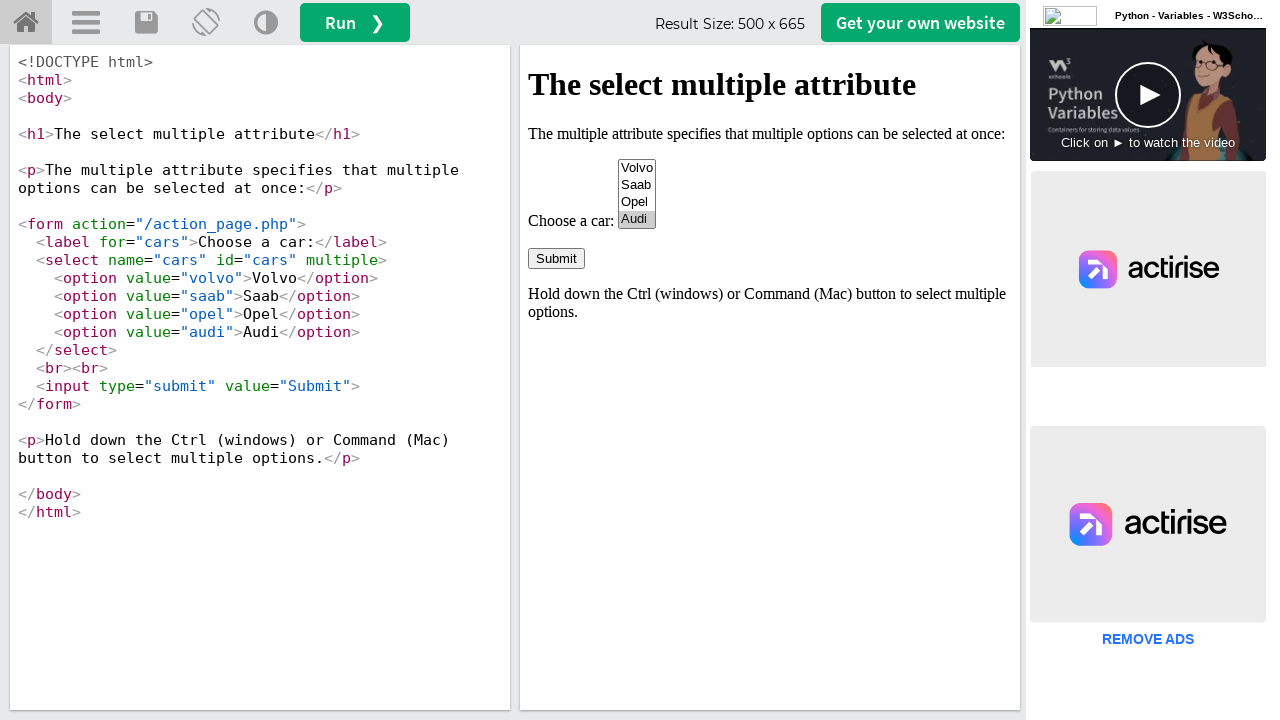

Located all checked options in the multi-select dropdown
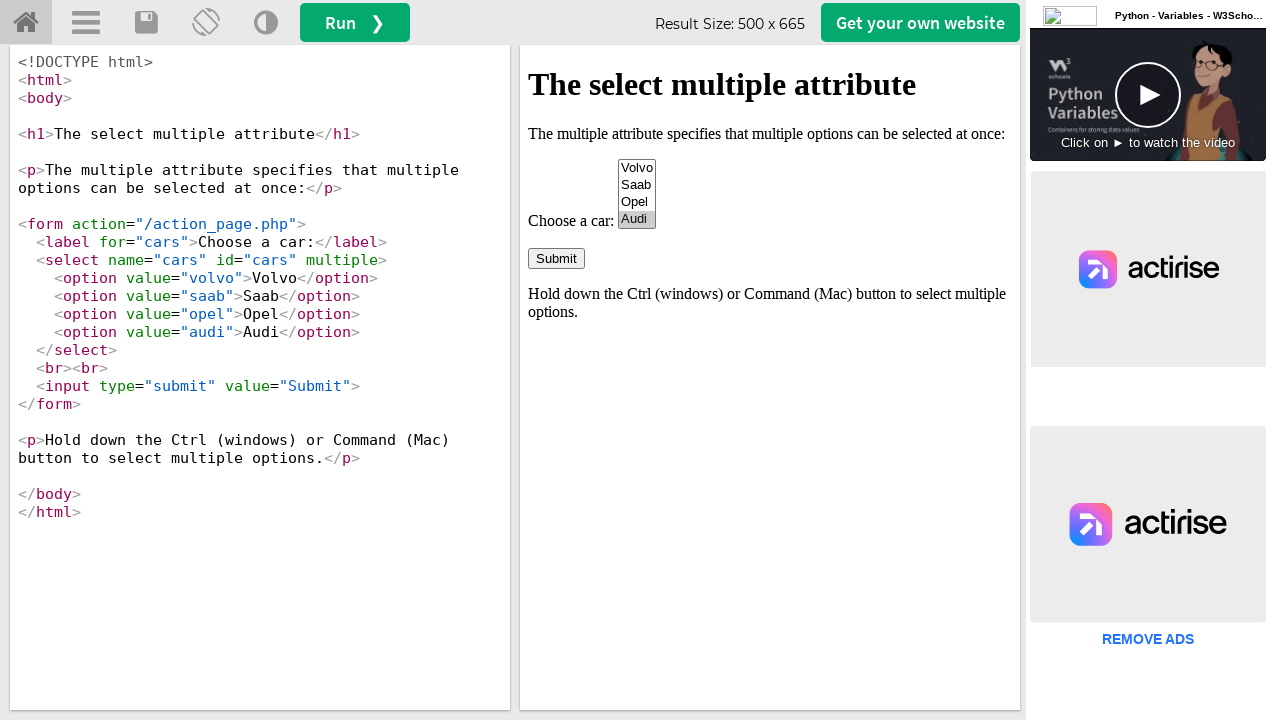

Counted 1 selected options
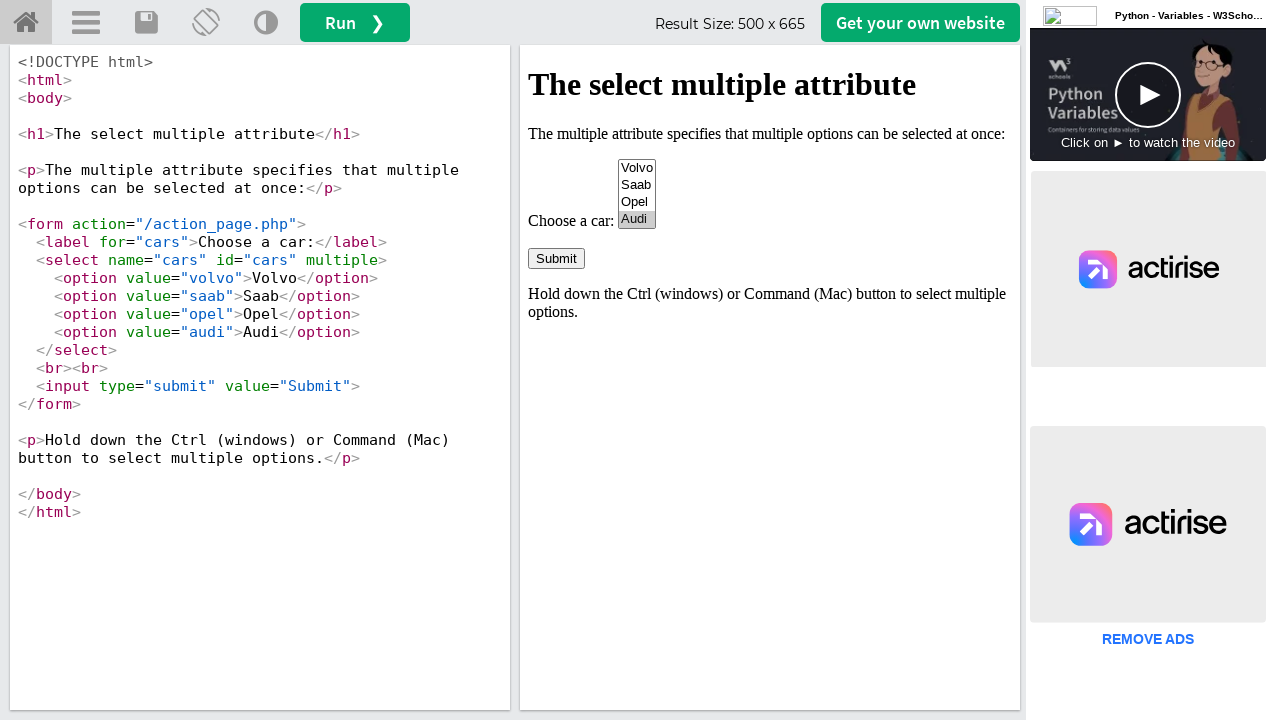

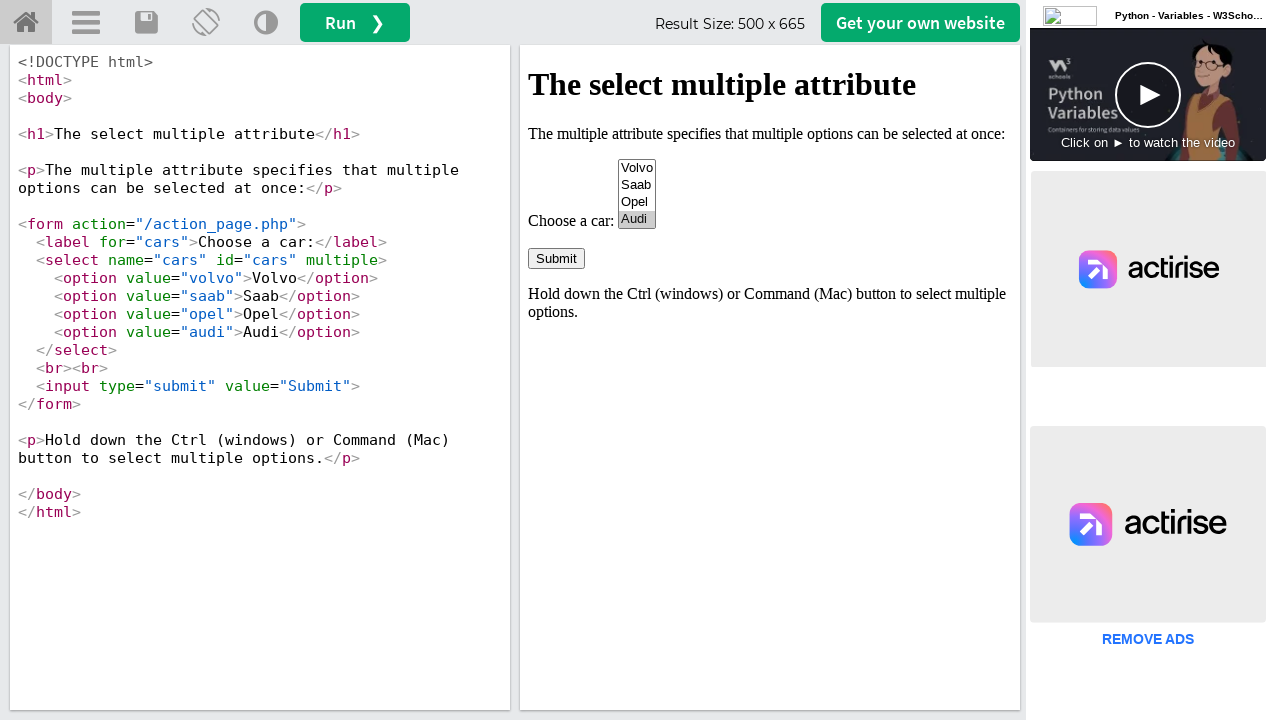